Tests locating Shadow DOM elements and changing their CSS color styles via JavaScript execution

Starting URL: https://bonigarcia.dev/selenium-webdriver-java/shadow-dom.html

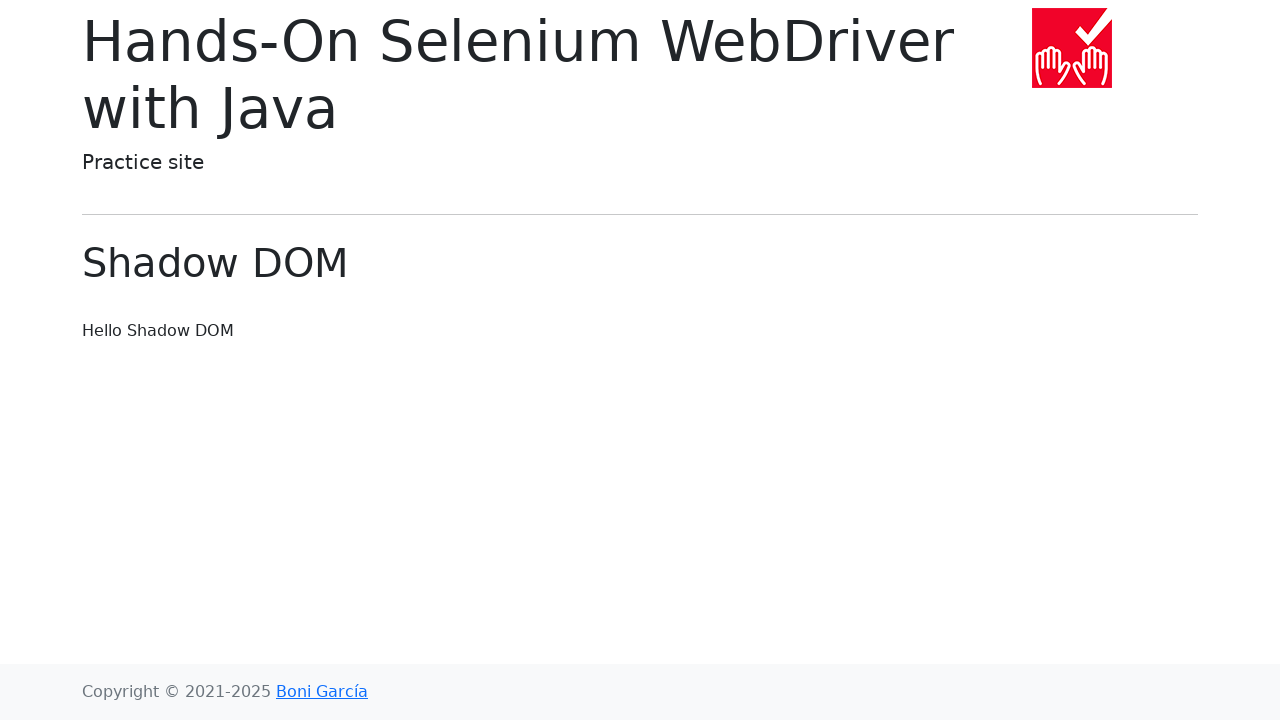

Changed color of content element to red via JavaScript execution
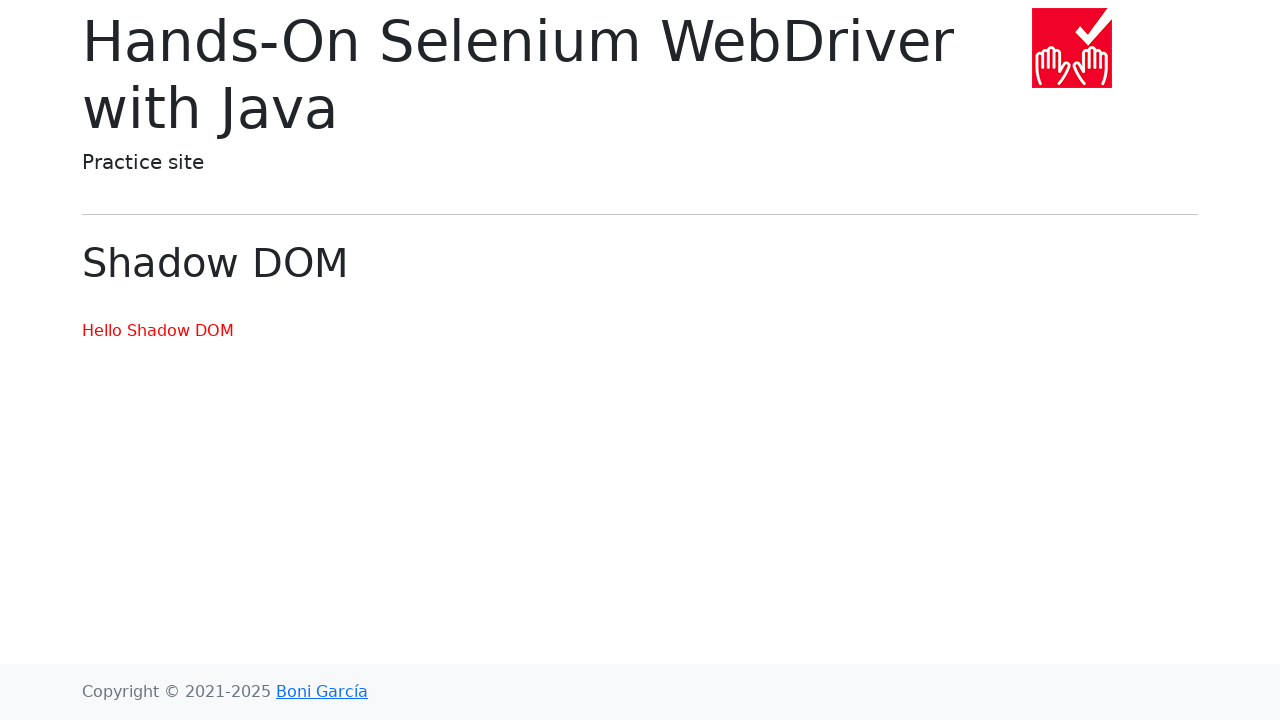

Changed color of second h1 element to blue via JavaScript execution
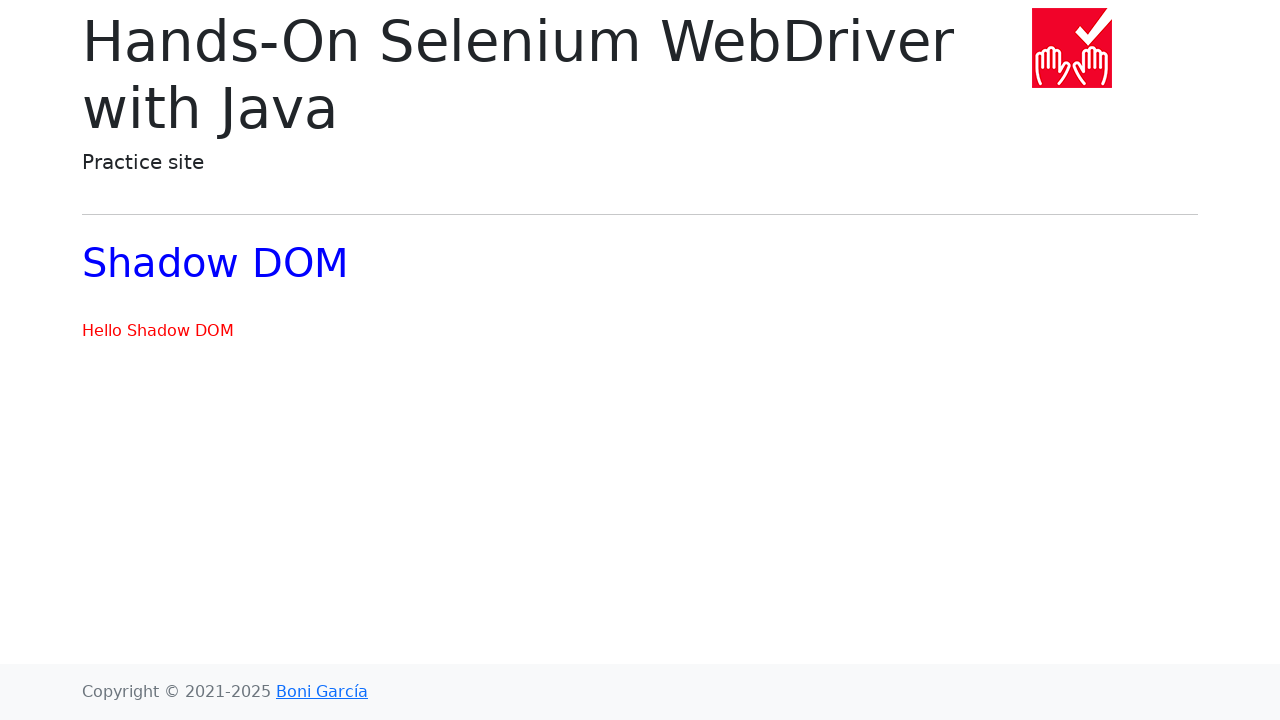

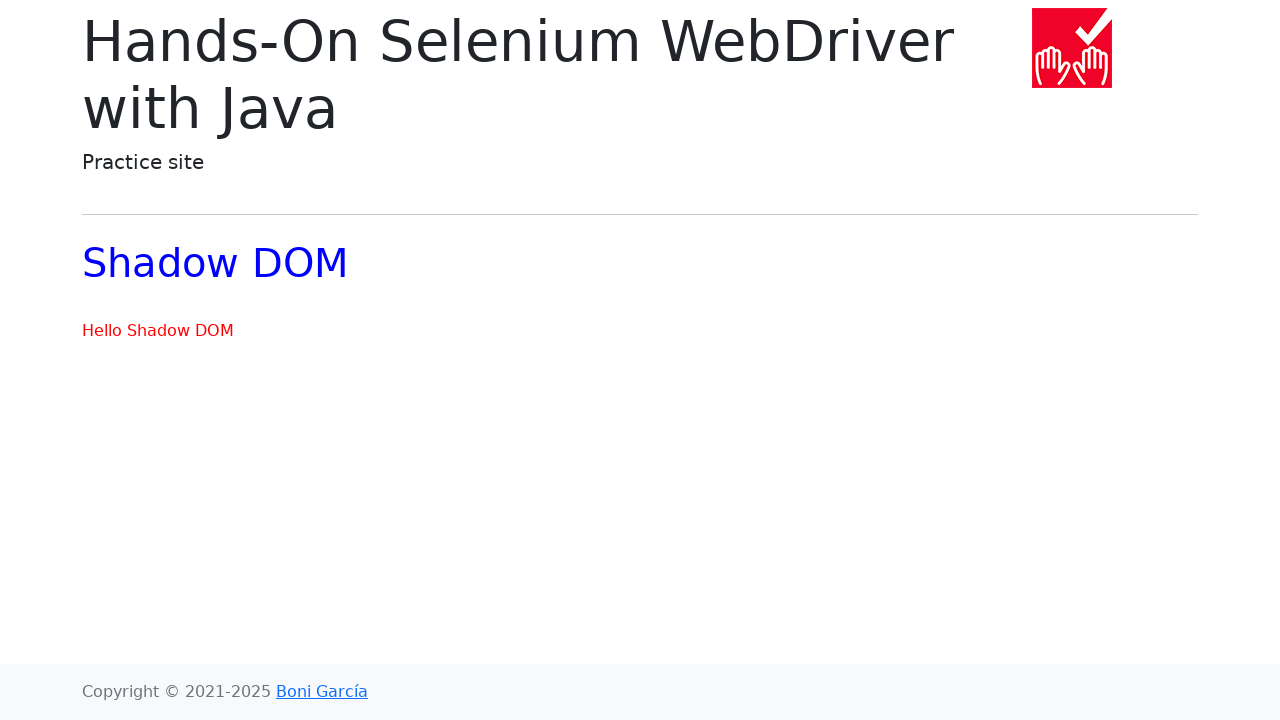